Navigates to an automation practice page and locates all footer links to verify they are present and accessible

Starting URL: https://rahulshettyacademy.com/AutomationPractice/

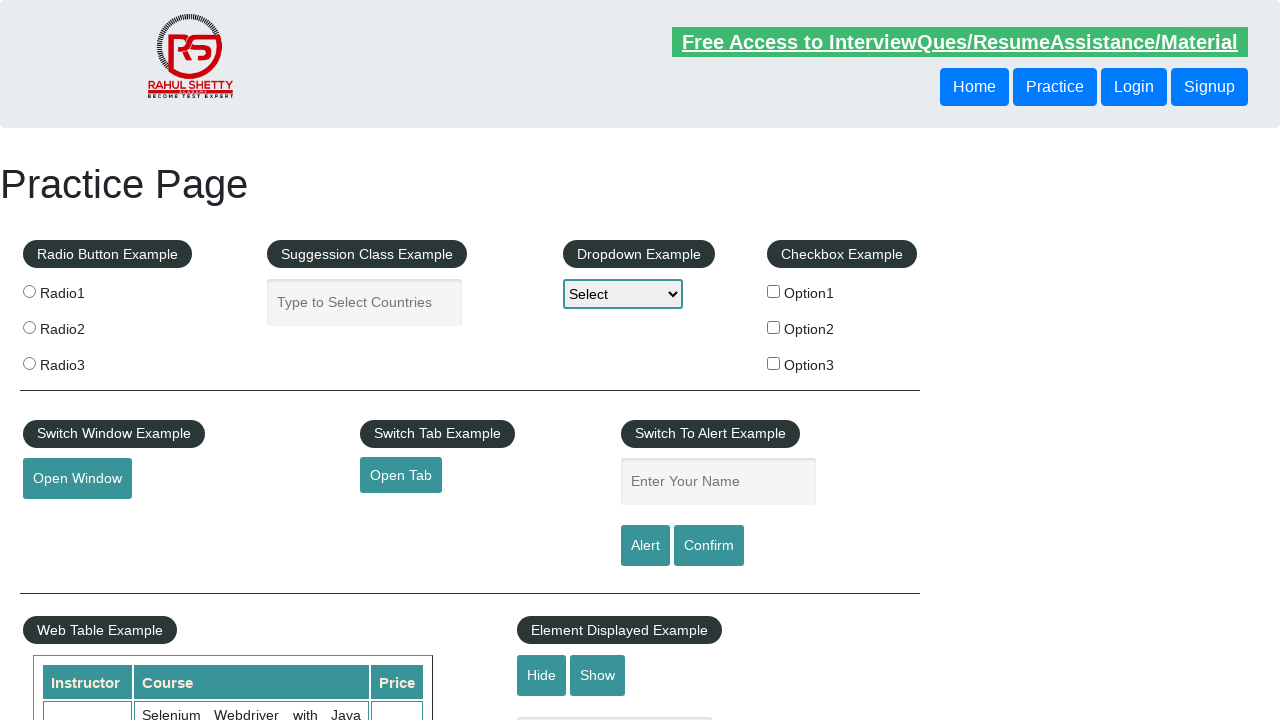

Navigated to automation practice page
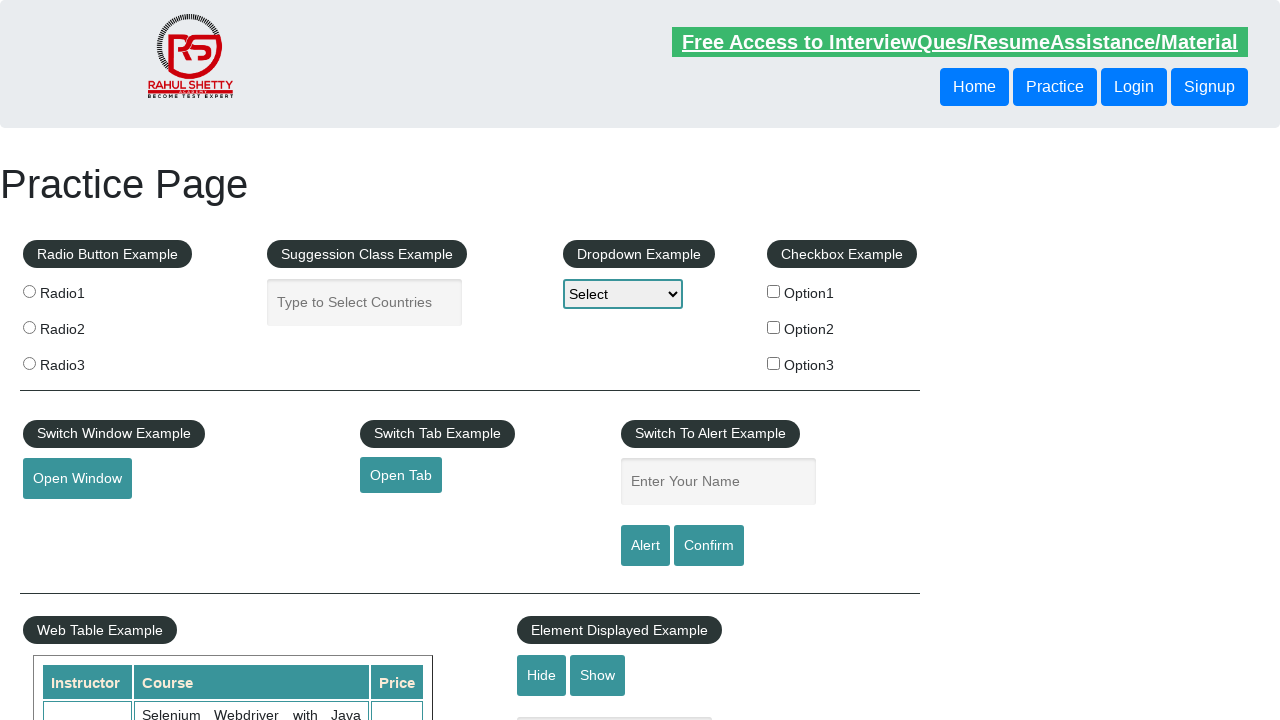

Footer links selector became available
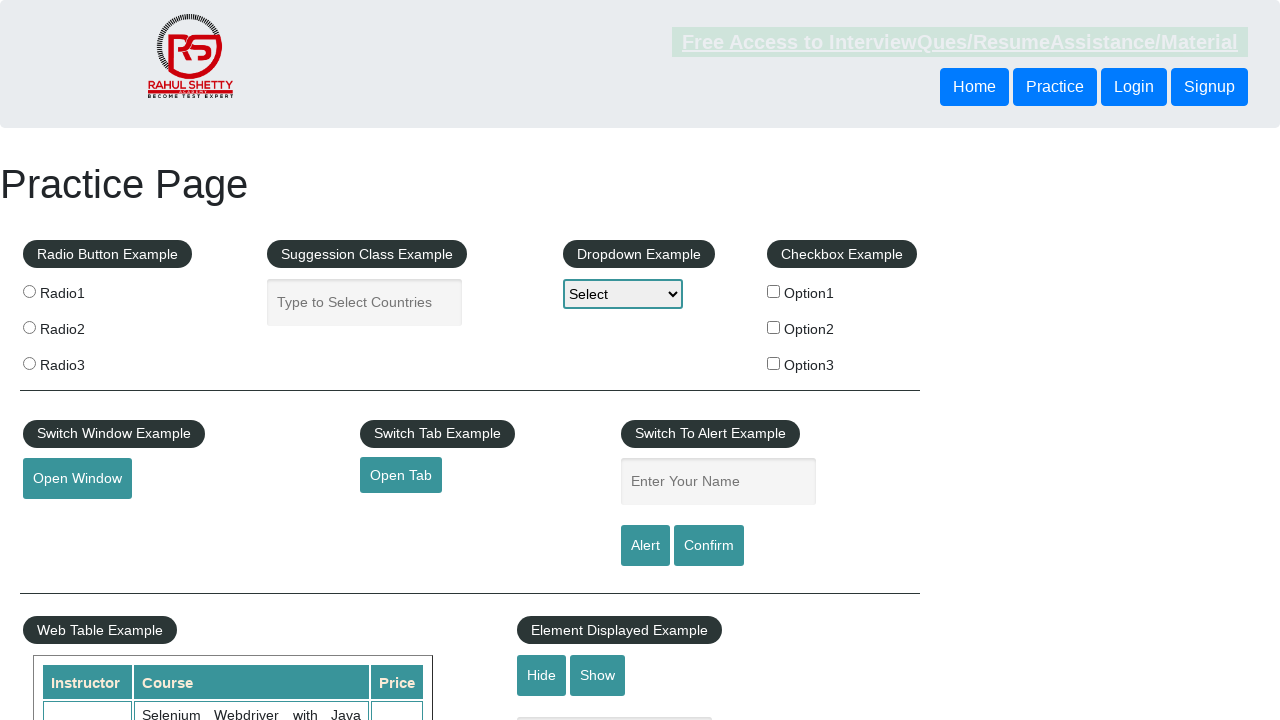

Located 20 footer links
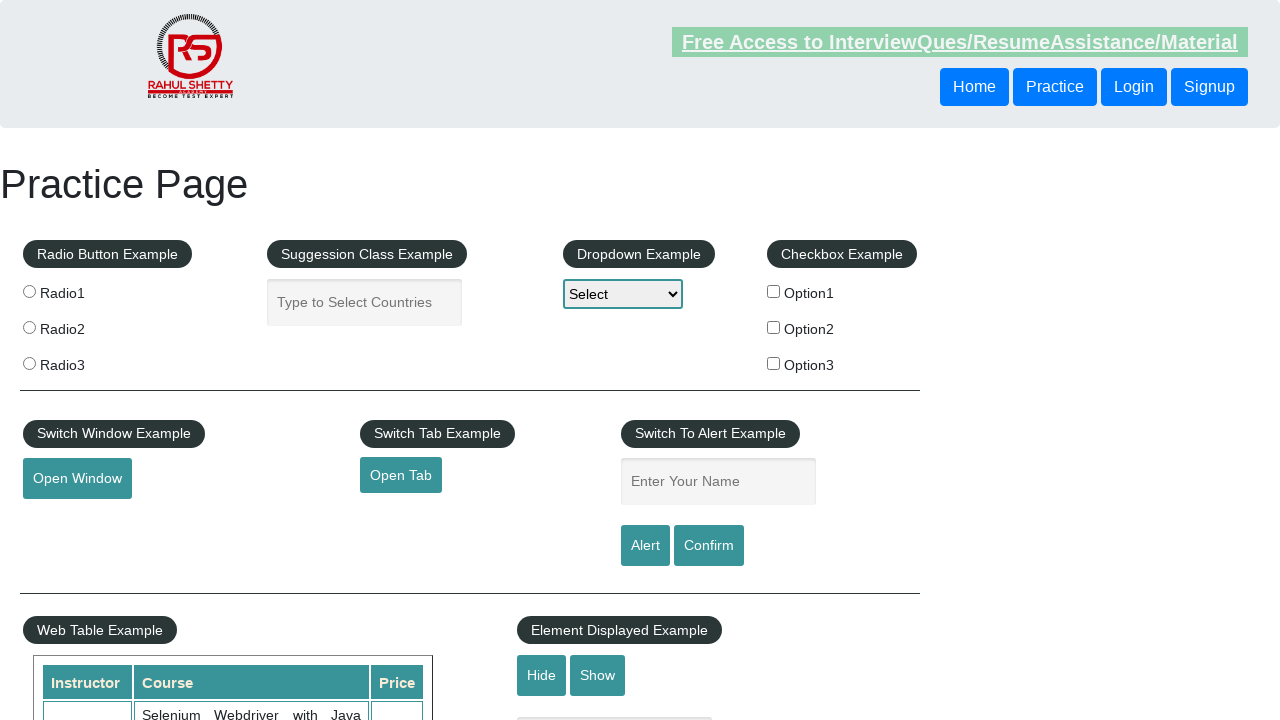

Verified footer link 'Discount Coupons' with href '#'
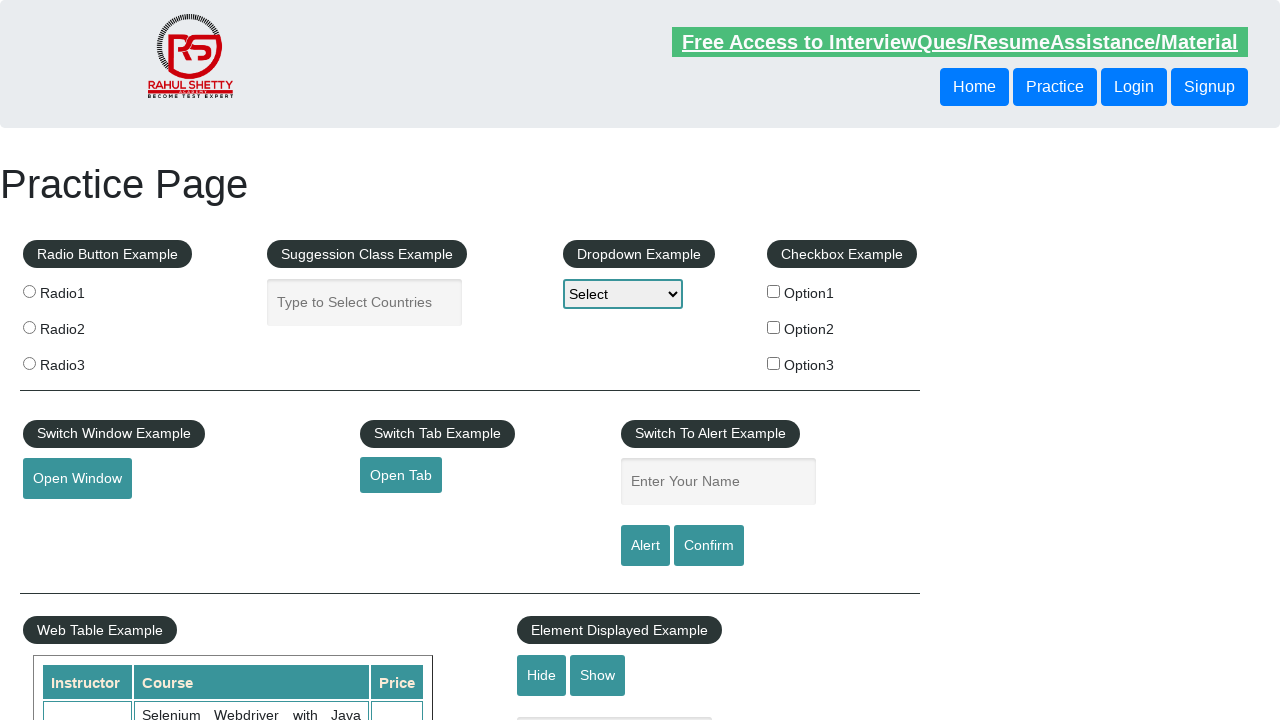

Verified footer link 'REST API' with href 'http://www.restapitutorial.com/'
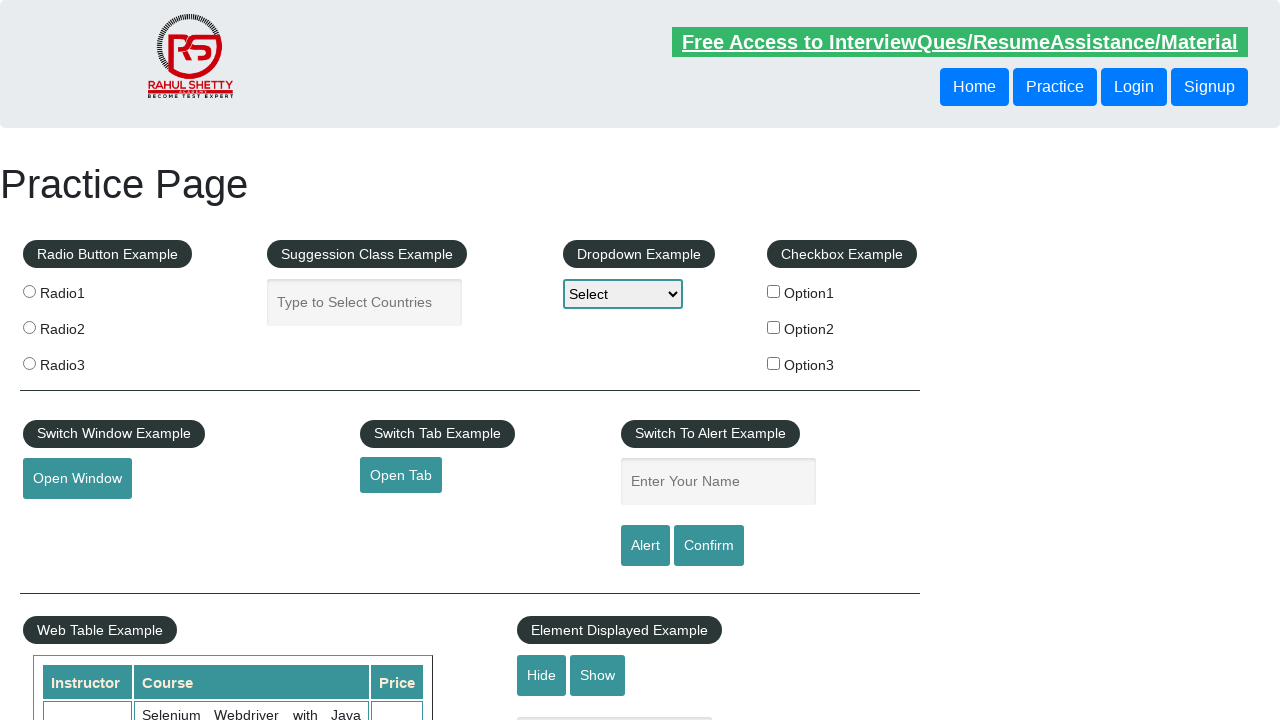

Verified footer link 'SoapUI' with href 'https://www.soapui.org/'
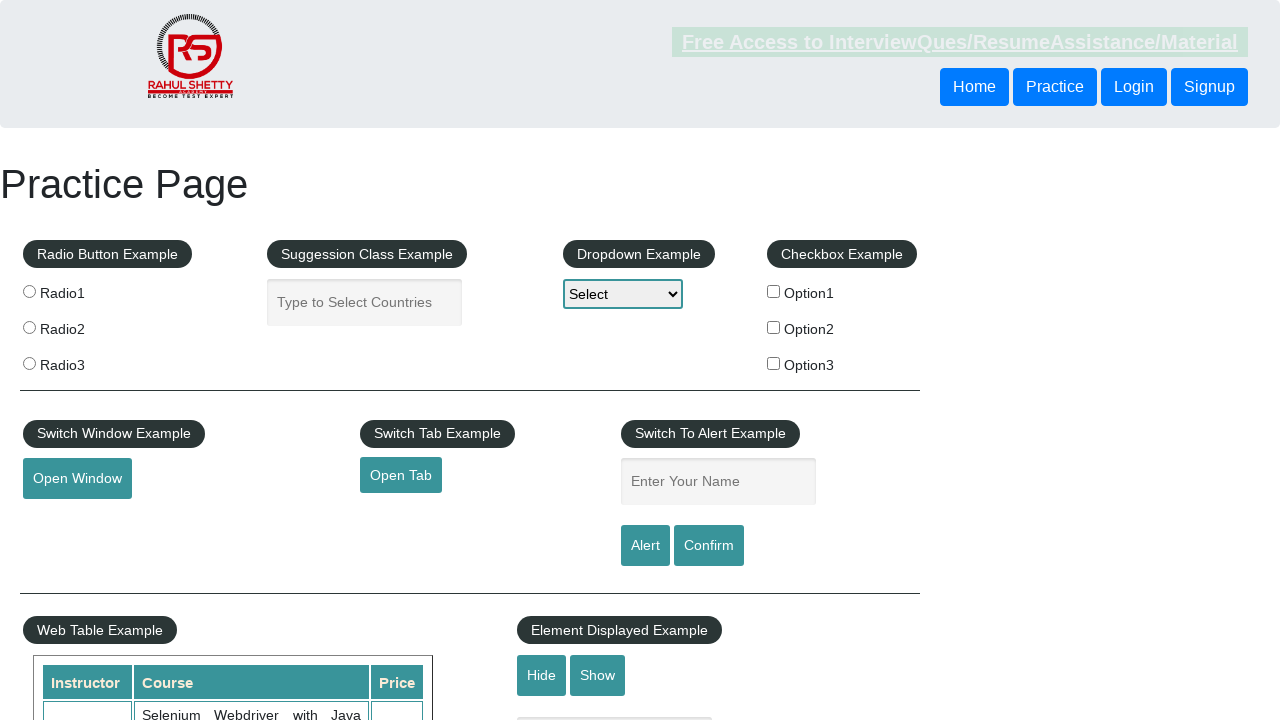

Verified footer link 'Appium' with href 'https://courses.rahulshettyacademy.com/p/appium-tutorial'
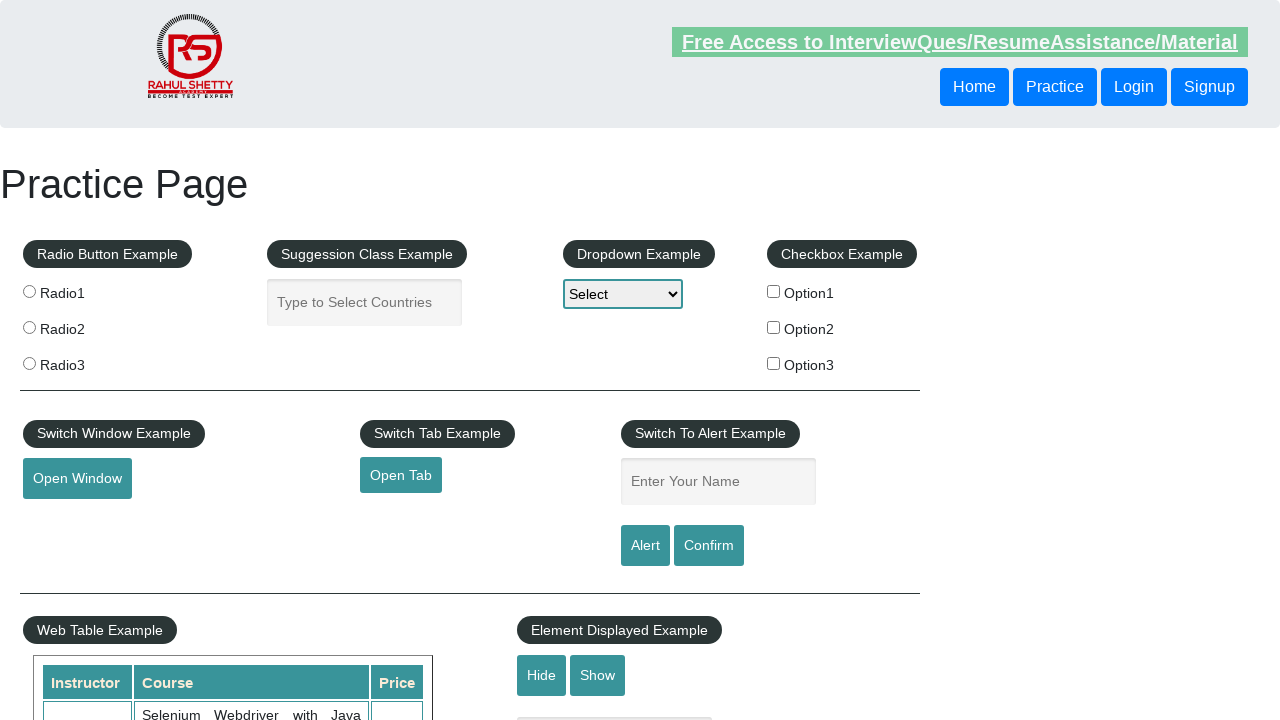

Verified footer link 'JMeter' with href 'https://jmeter.apache.org/'
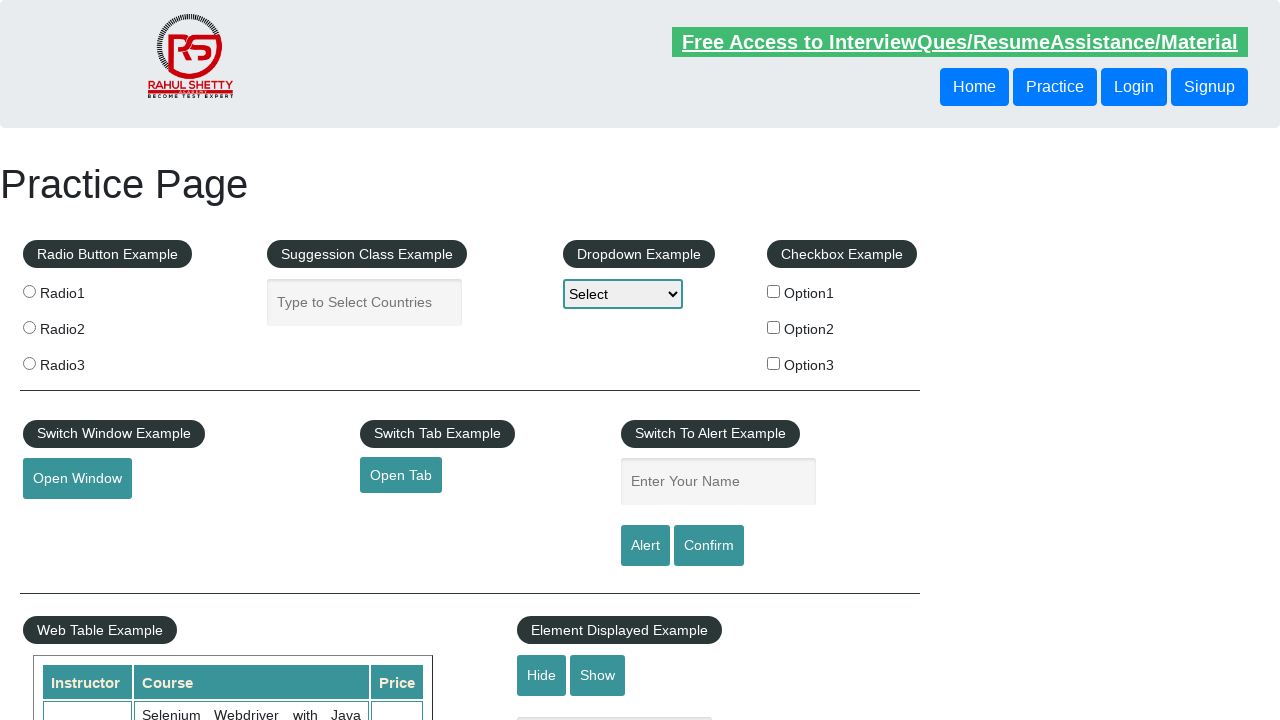

Verified footer link 'Latest News' with href '#'
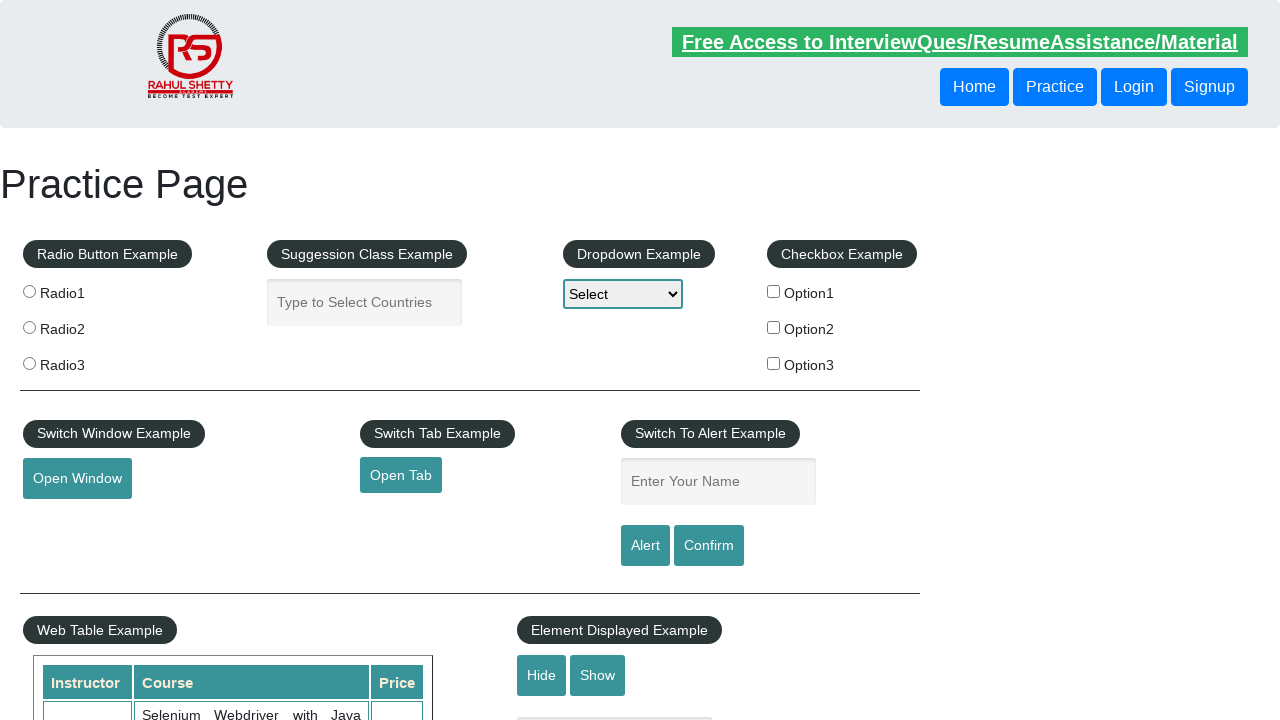

Verified footer link 'Broken Link' with href 'https://rahulshettyacademy.com/brokenlink'
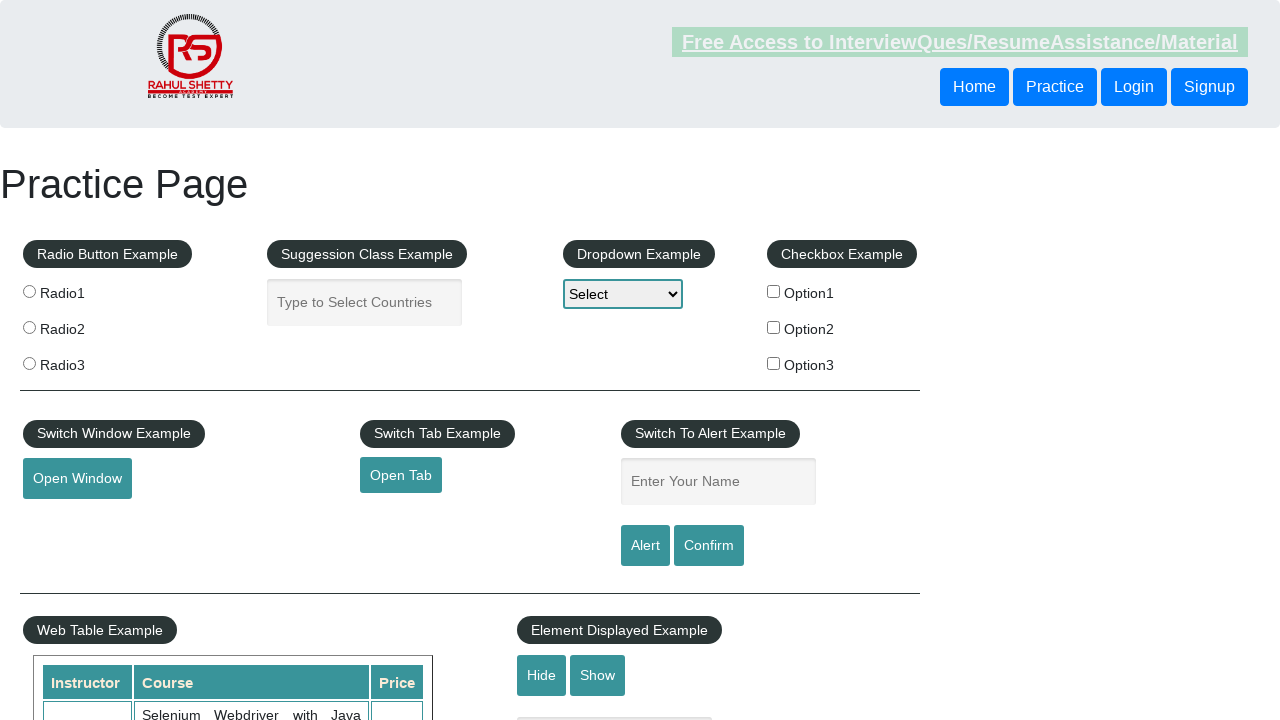

Verified footer link 'Dummy Content for Testing.' with href '#'
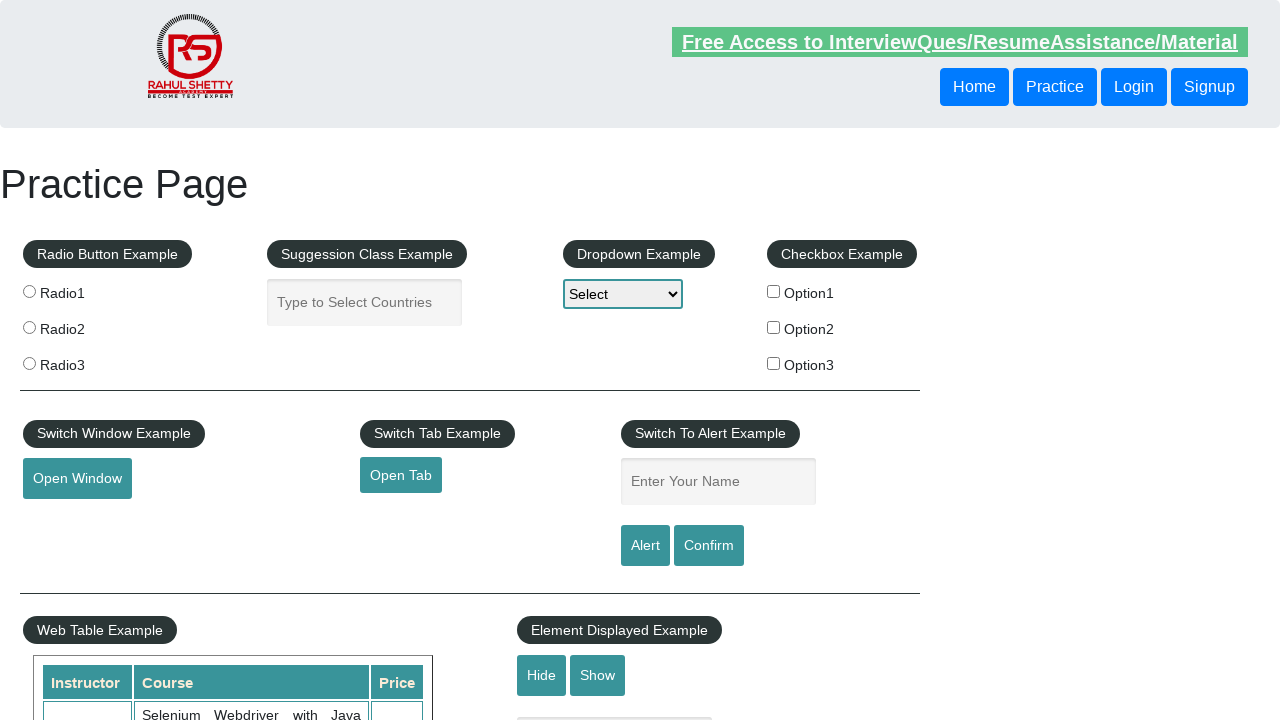

Verified footer link 'Dummy Content for Testing.' with href '#'
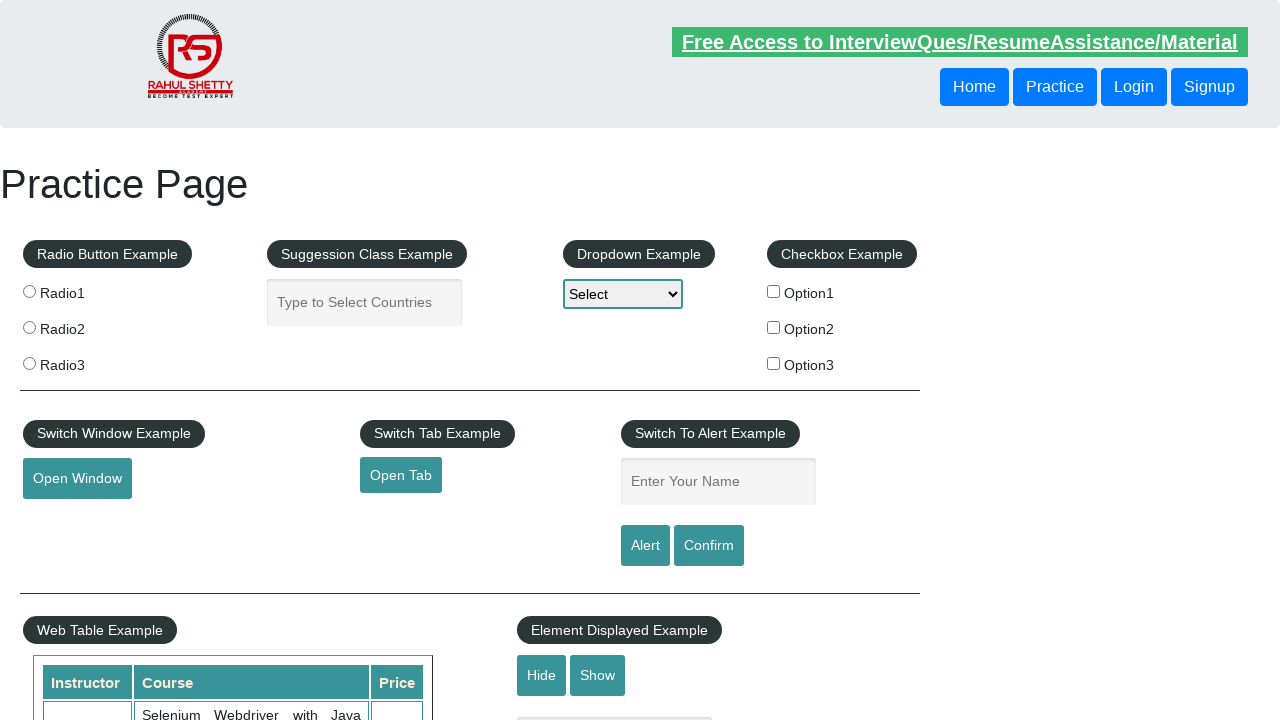

Verified footer link 'Dummy Content for Testing.' with href '#'
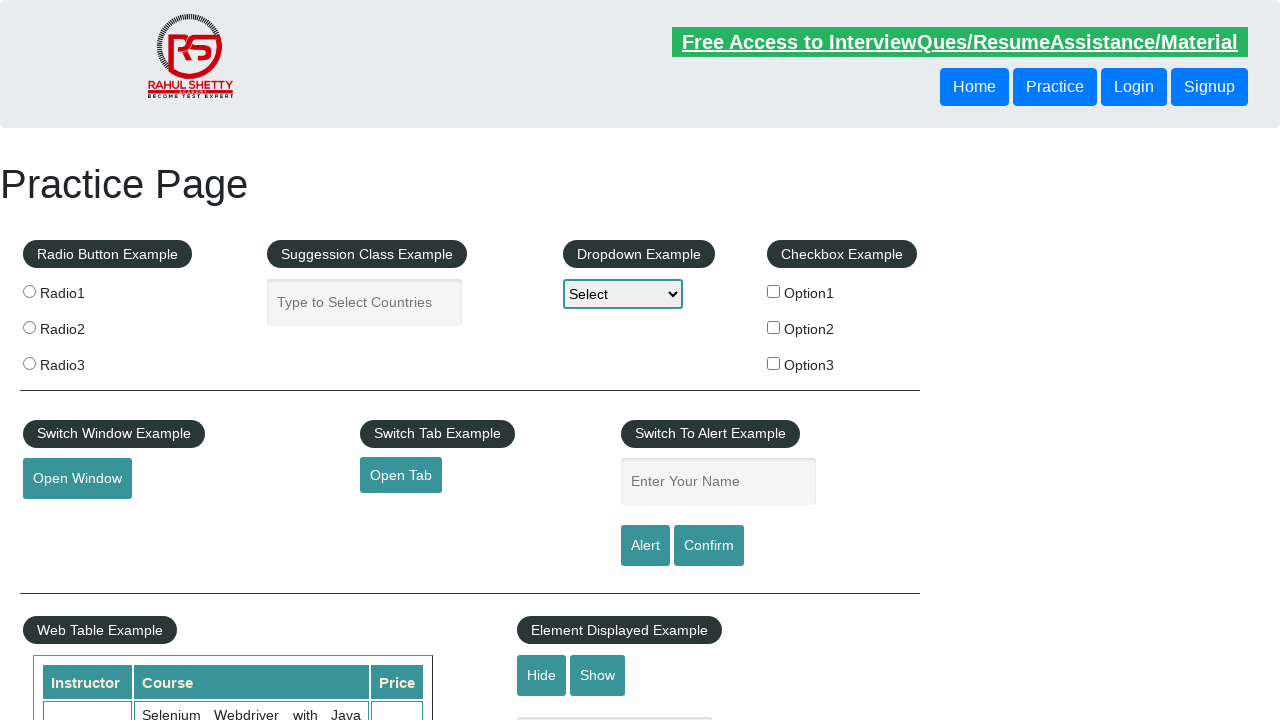

Verified footer link 'Contact info' with href '#'
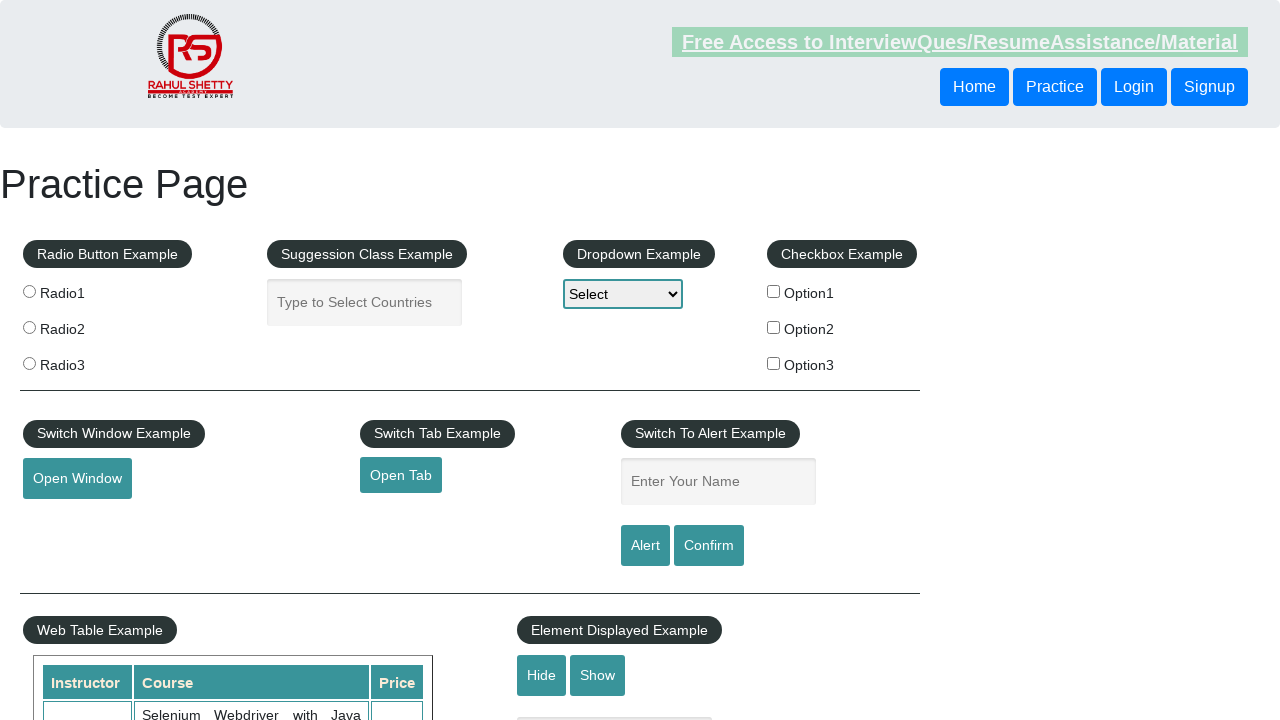

Verified footer link 'Dummy Content for Testing.' with href '#'
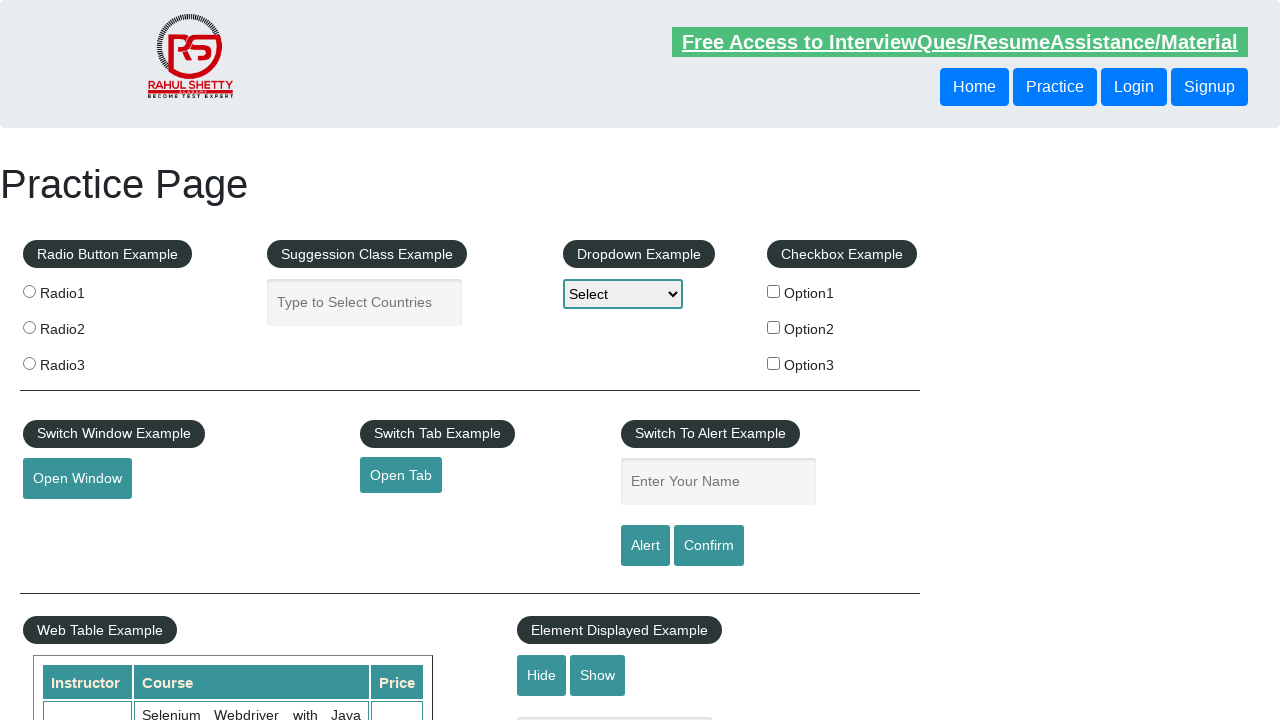

Verified footer link 'Dummy Content for Testing.' with href '#'
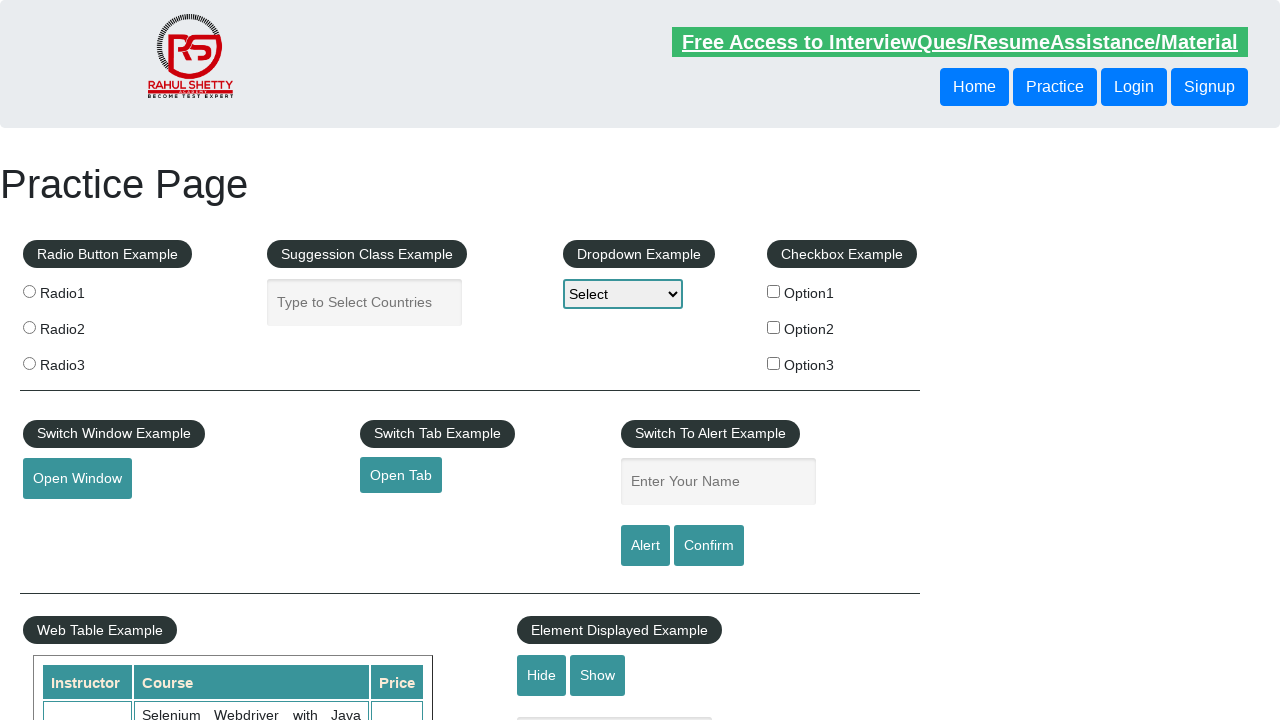

Verified footer link 'Dummy Content for Testing.' with href '#'
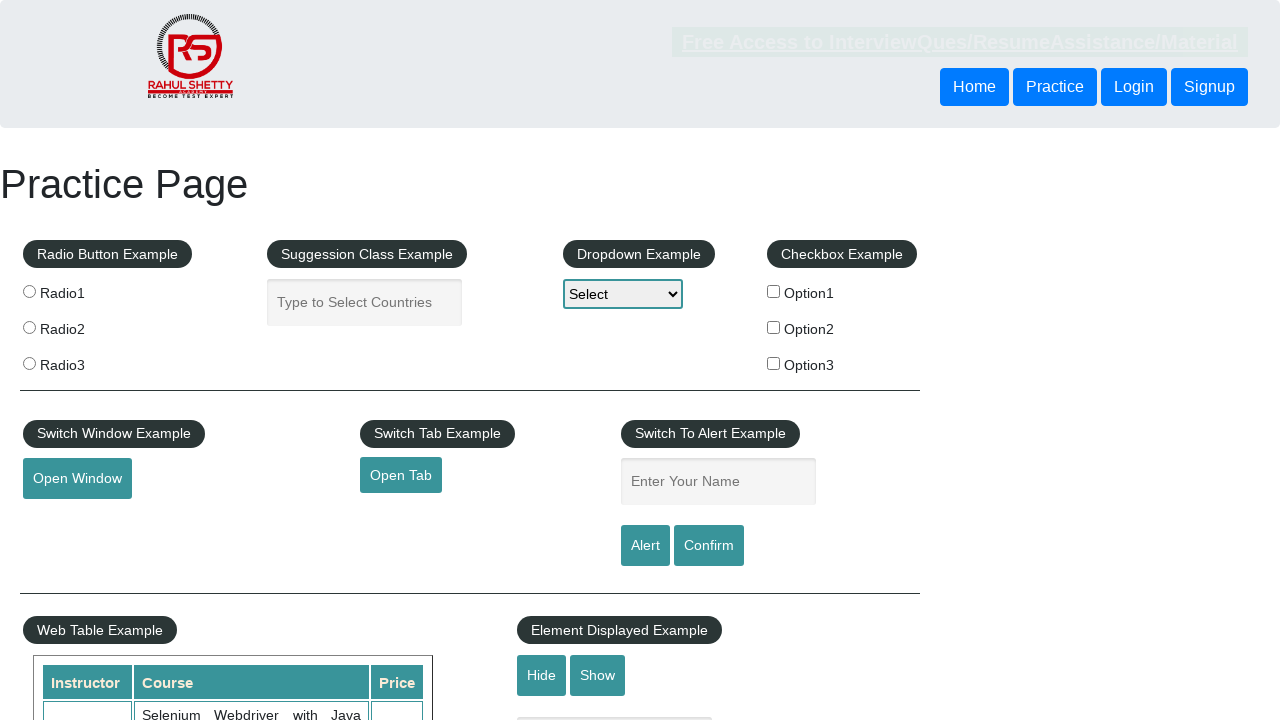

Verified footer link 'Dummy Content for Testing.' with href '#'
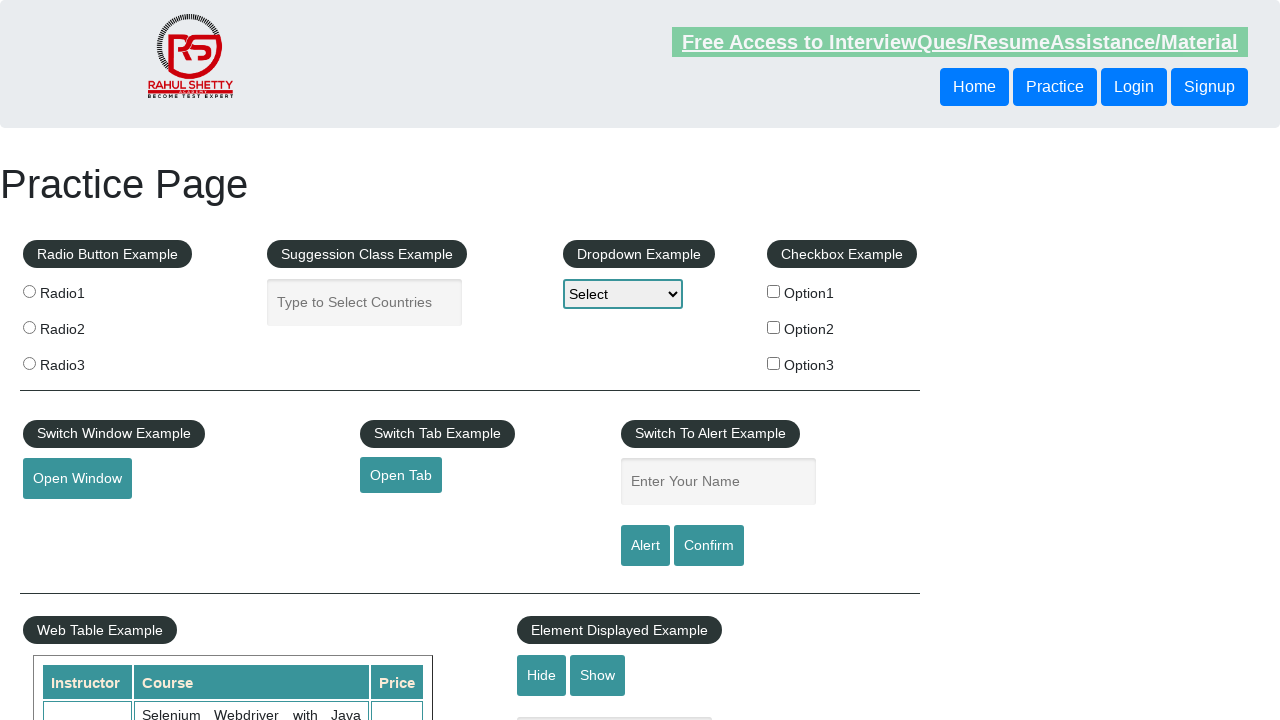

Verified footer link 'Social Media' with href '#'
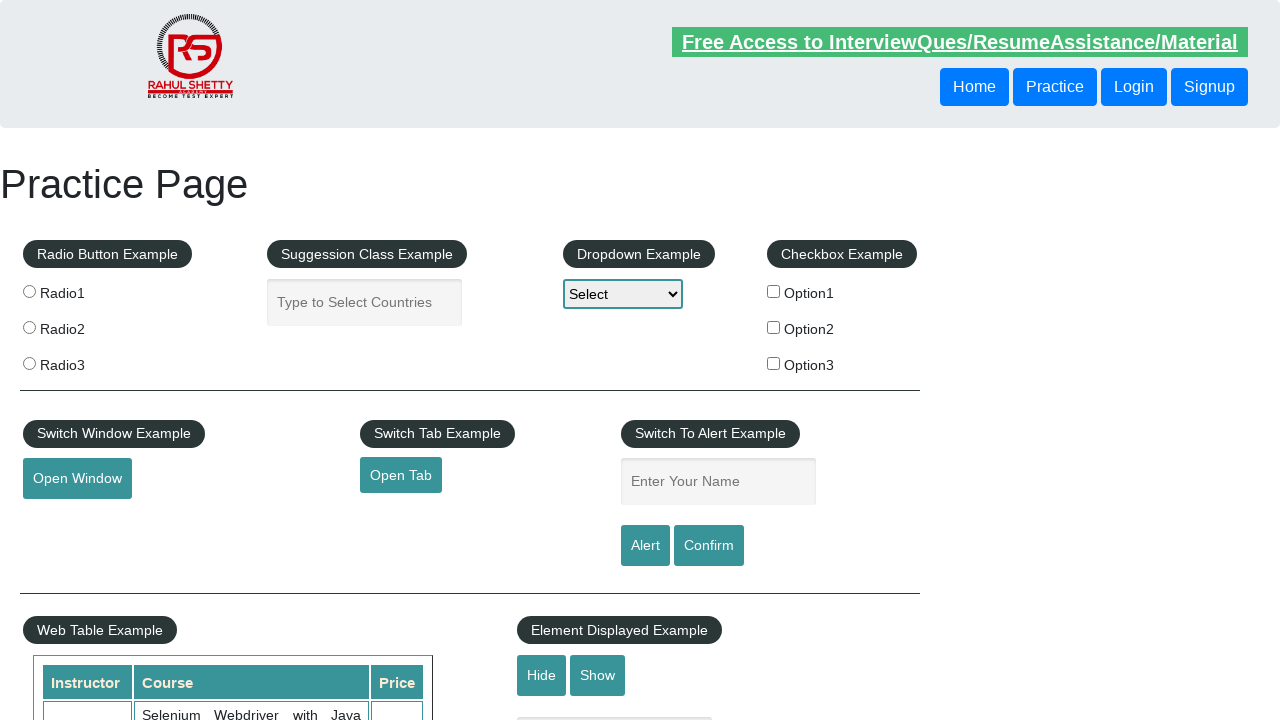

Verified footer link 'Facebook' with href '#'
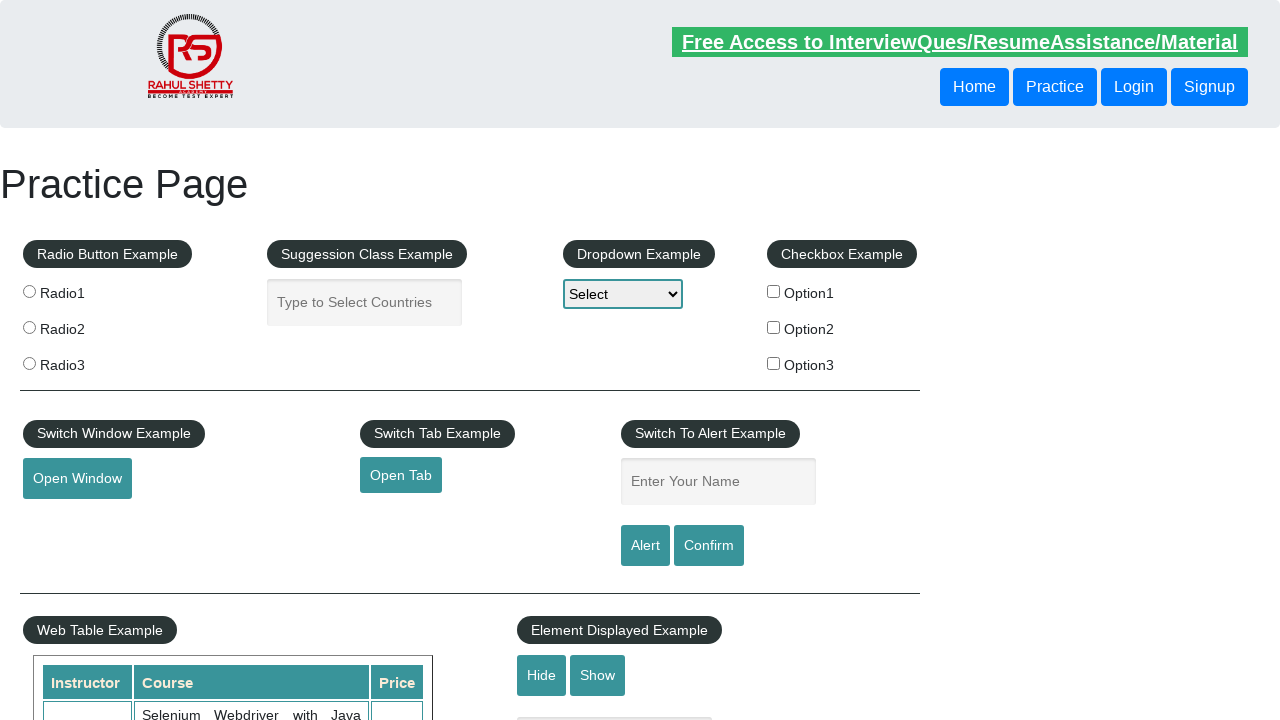

Verified footer link 'Twitter' with href '#'
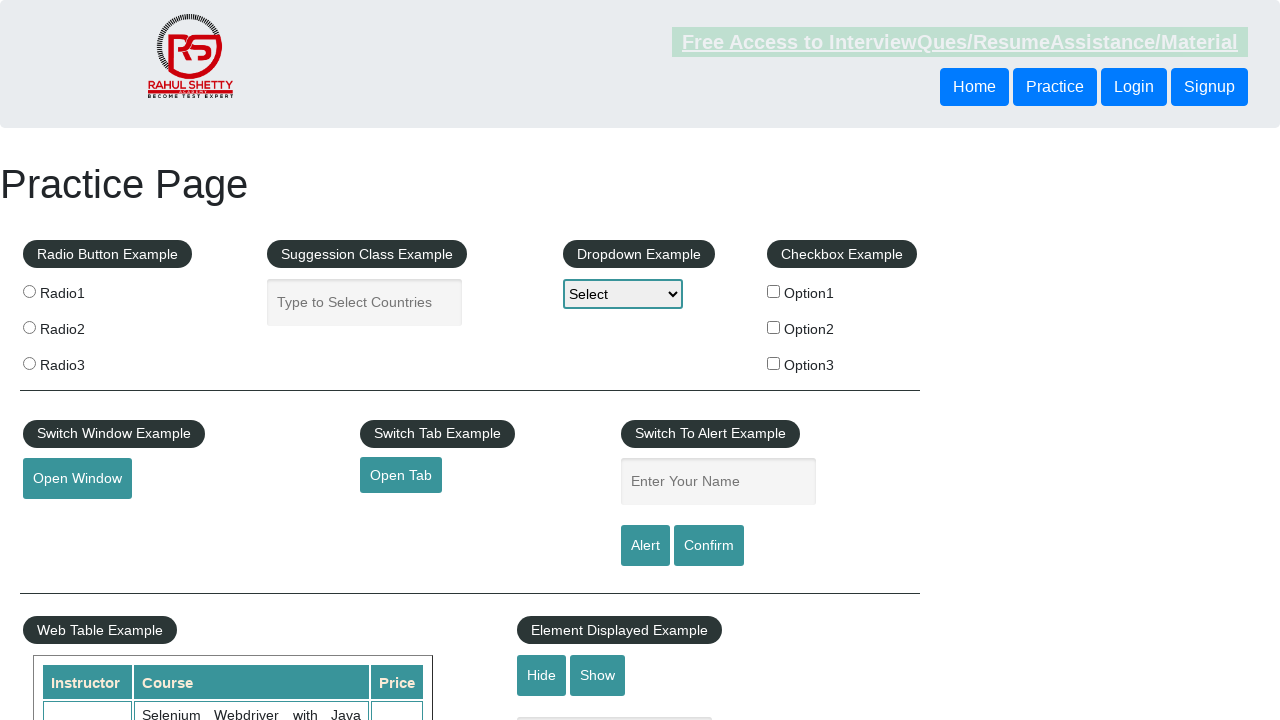

Verified footer link 'Google+' with href '#'
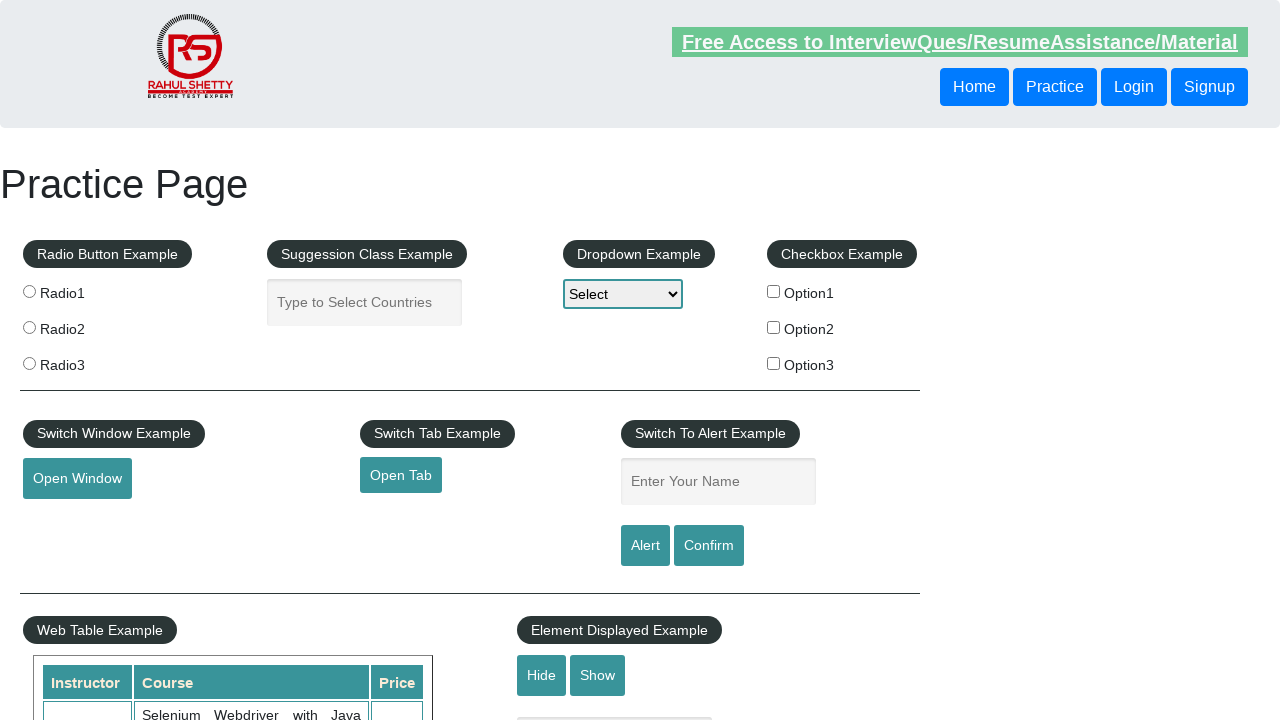

Verified footer link 'Youtube' with href '#'
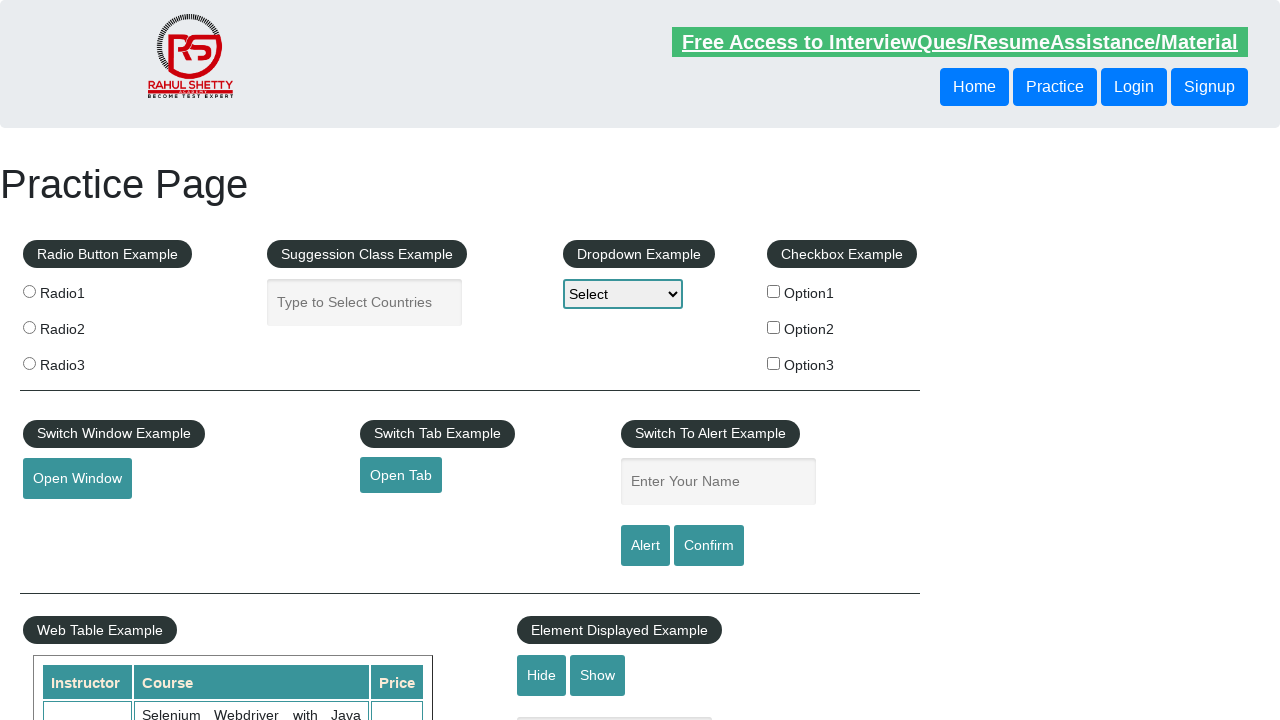

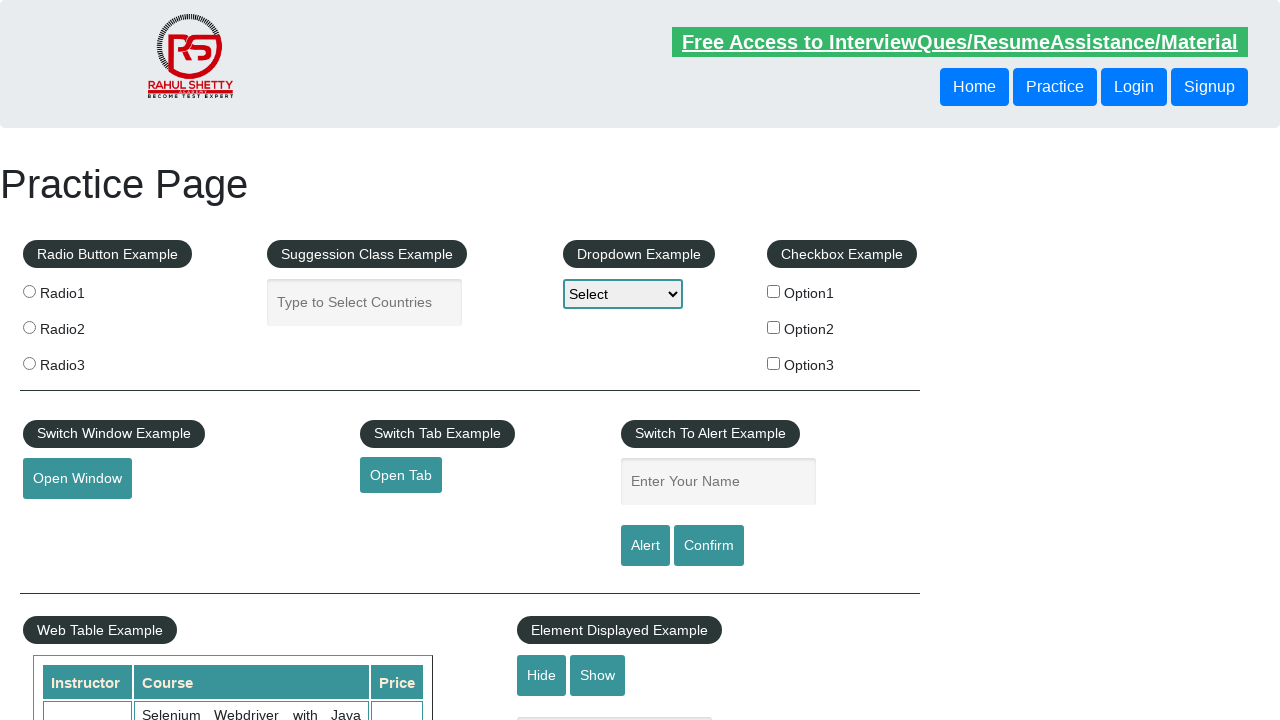